Fills all fields except SSN and verifies the SSN required error message

Starting URL: https://parabank.parasoft.com/parabank/register.htm

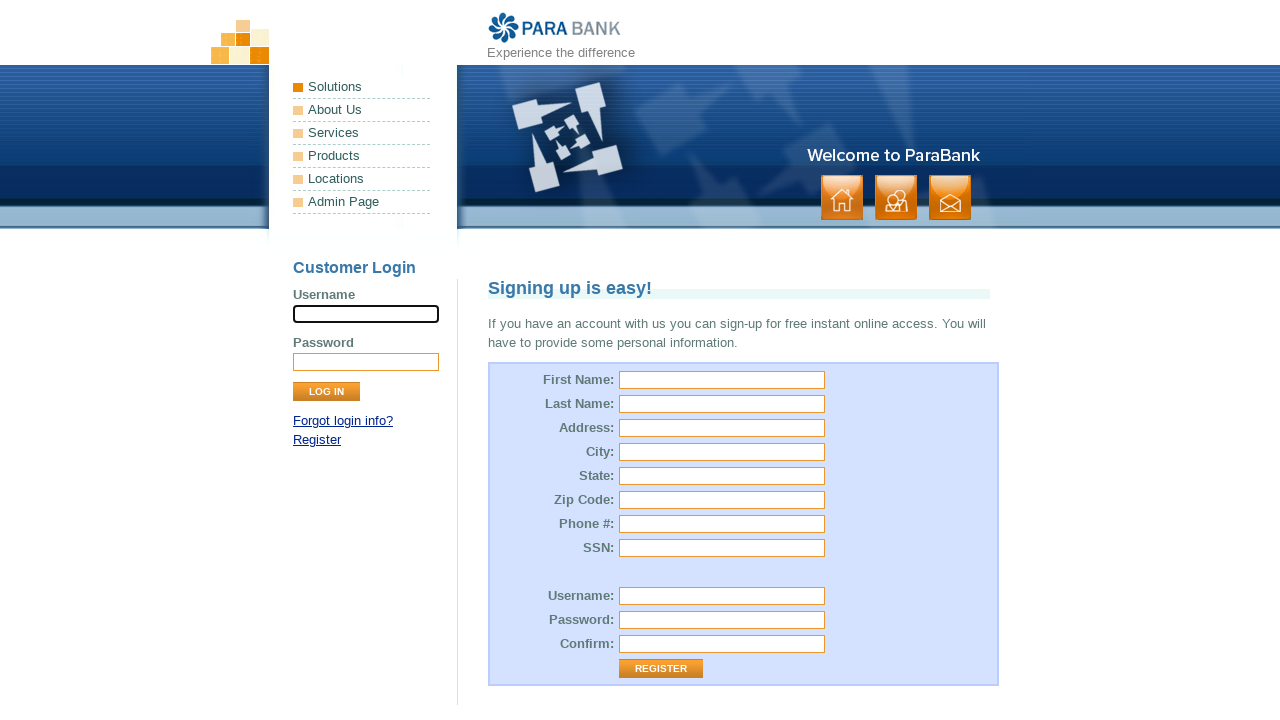

Filled first name field with 'Test Username' on //input[@id='customer.firstName']
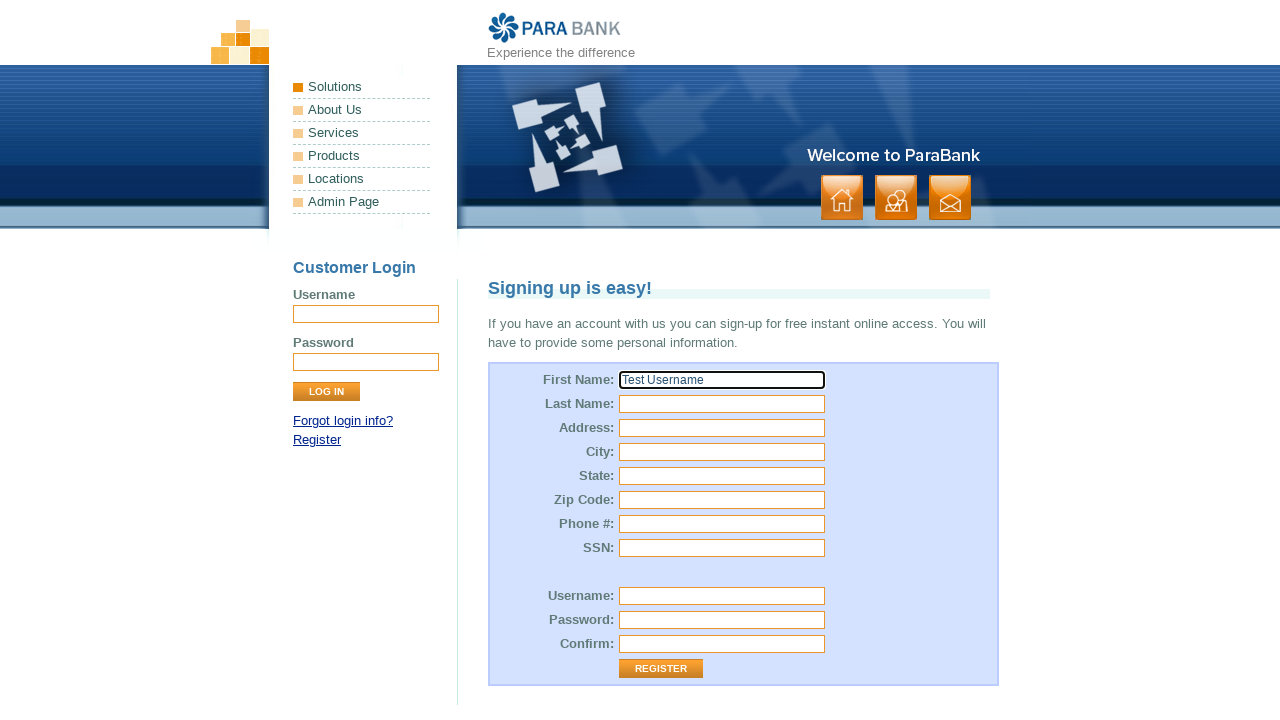

Filled last name field with 'Test Lastname' on //input[@id='customer.lastName']
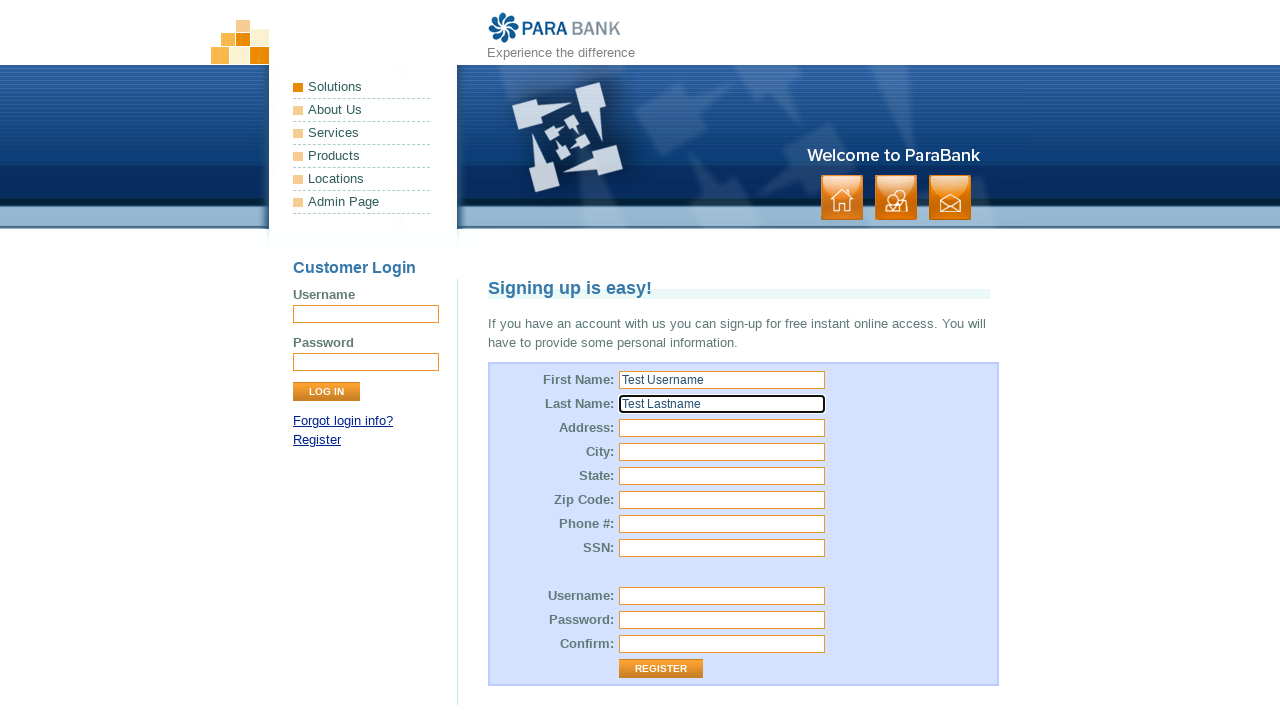

Filled street address field with 'Test Address' on //input[@id='customer.address.street']
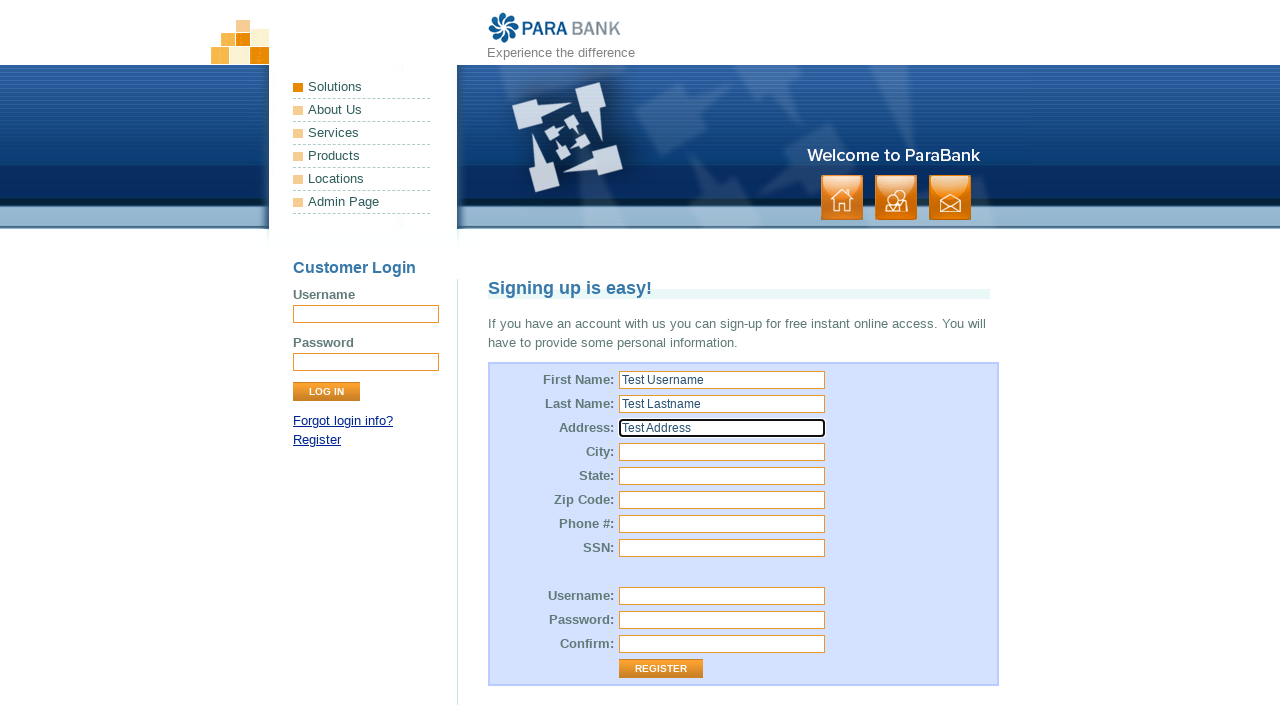

Filled city field with 'Test City' on //input[@id='customer.address.city']
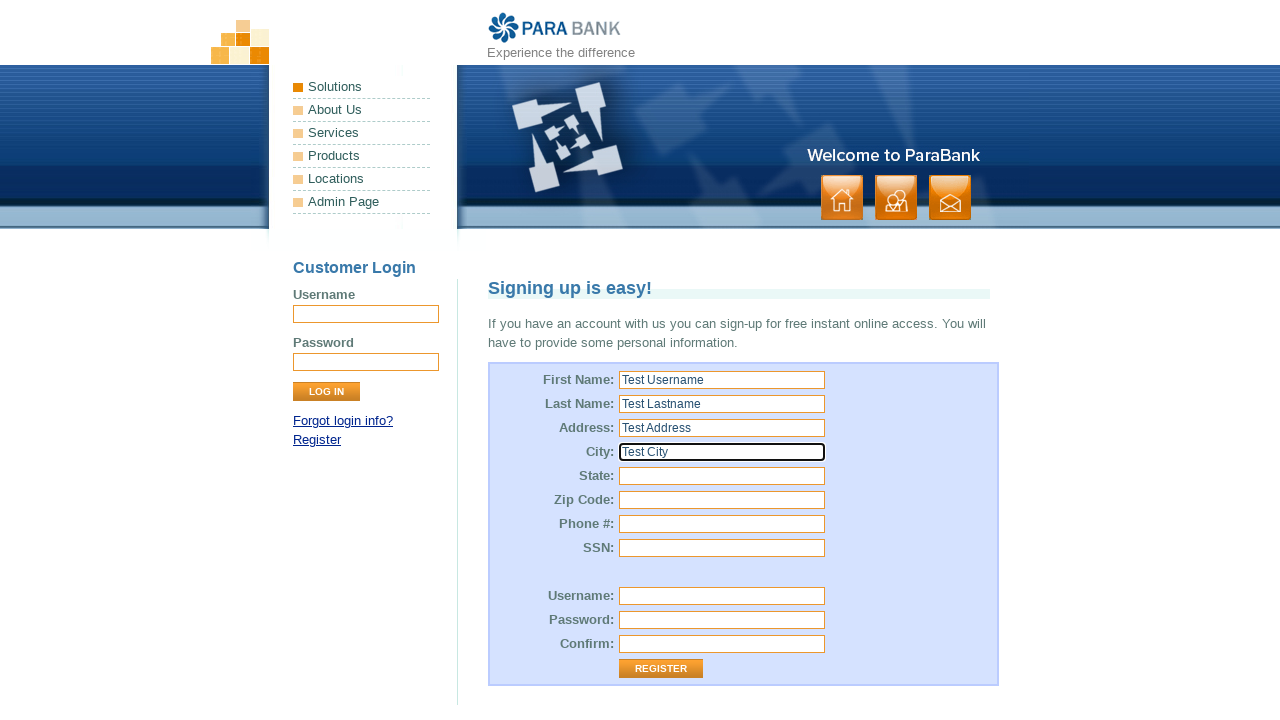

Filled state field with 'Test State' on //input[@id='customer.address.state']
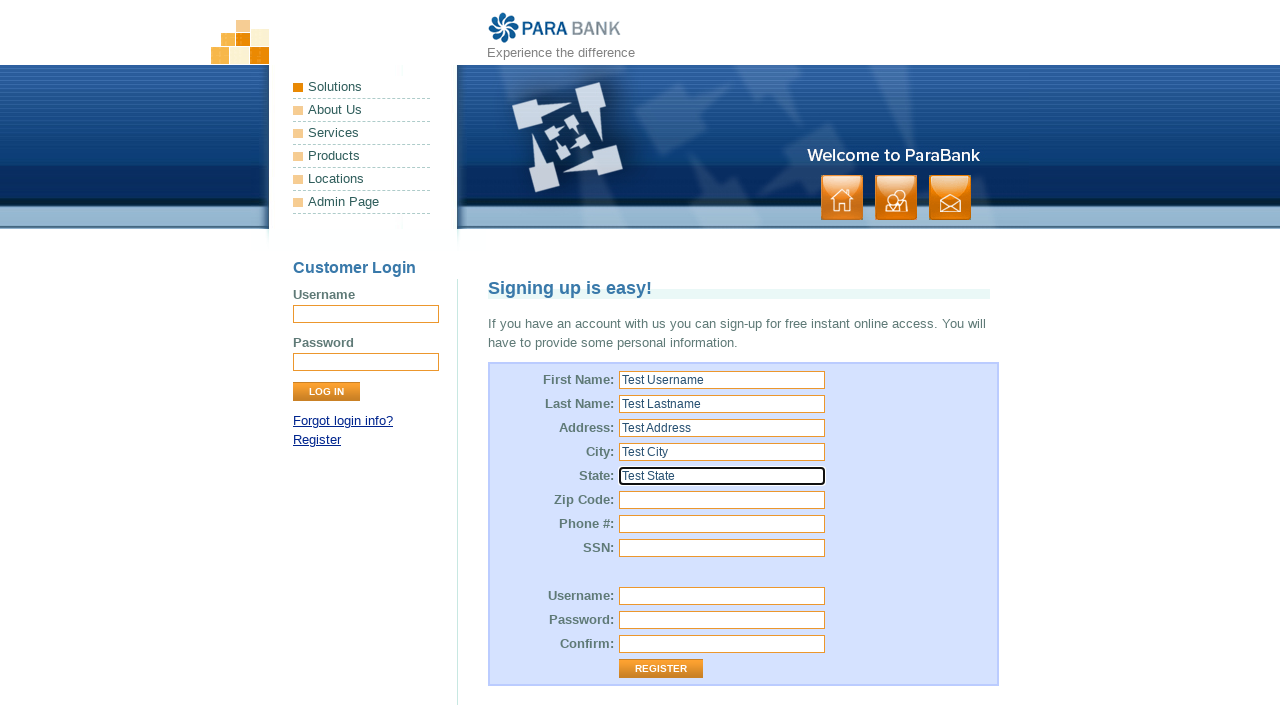

Filled zip code field with '51803' on //input[@id='customer.address.zipCode']
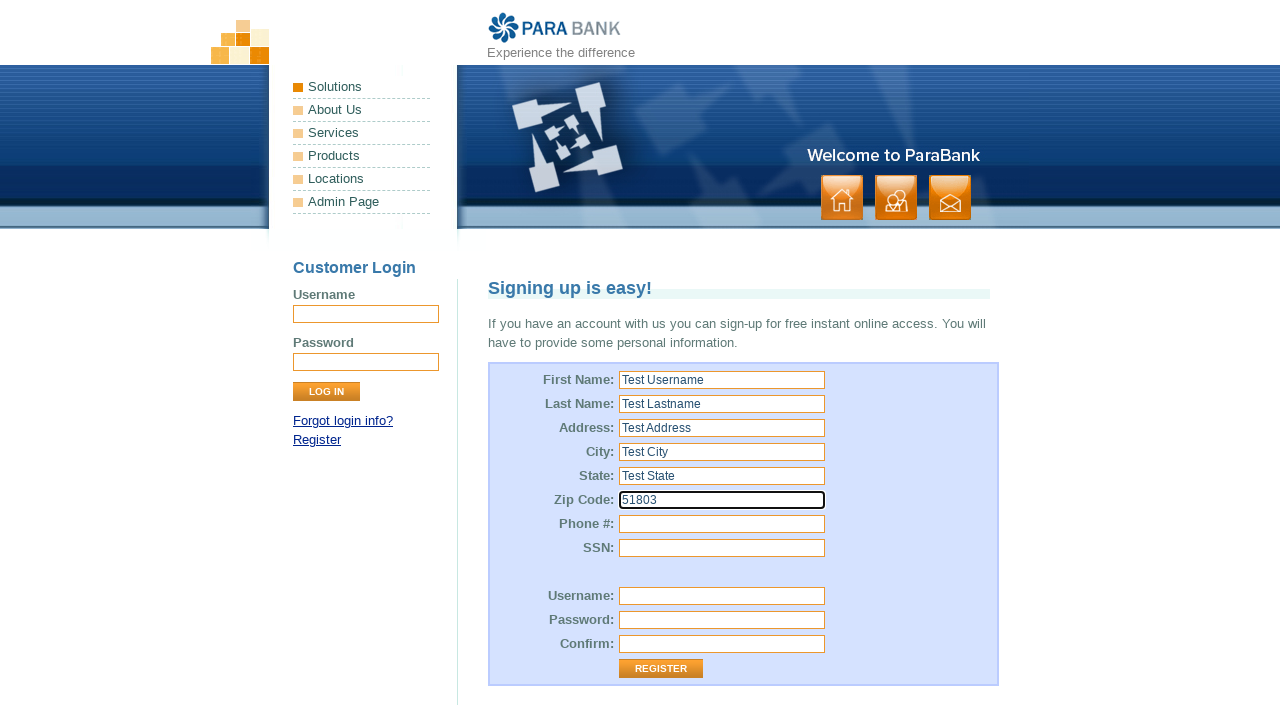

Filled phone number field with '9746517370' on //input[@id='customer.phoneNumber']
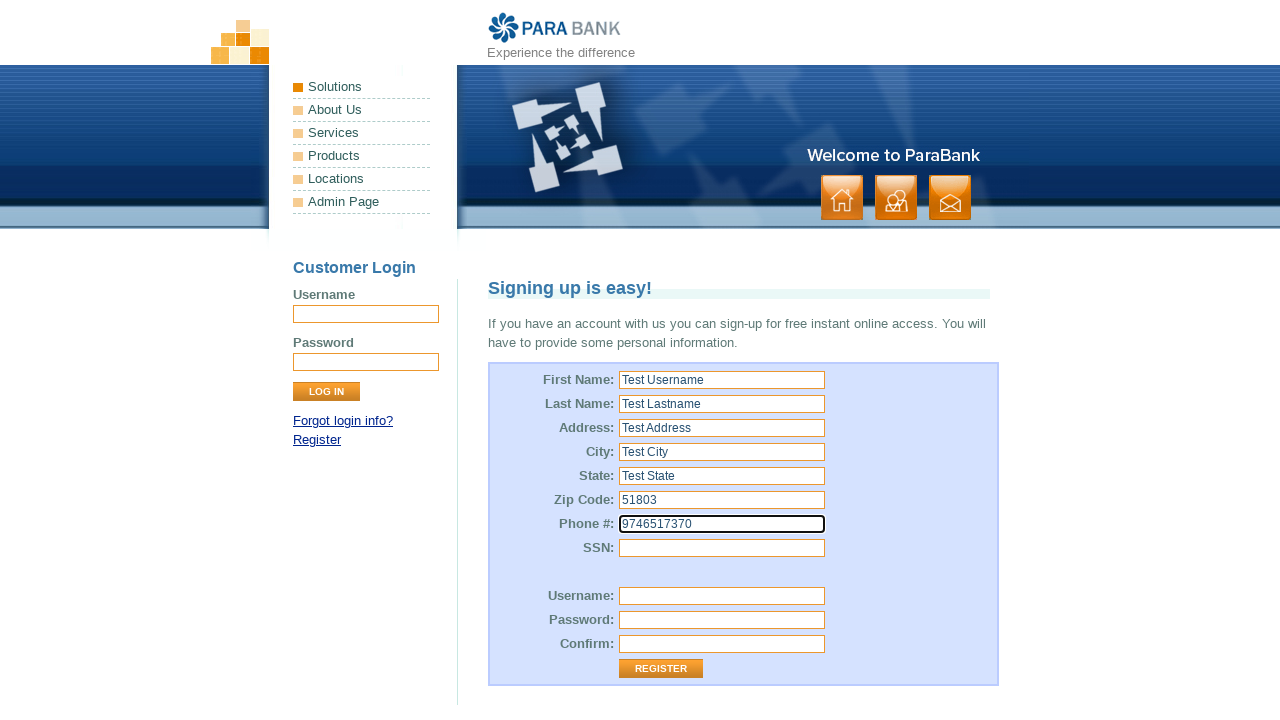

Left SSN field empty on //input[@id='customer.ssn']
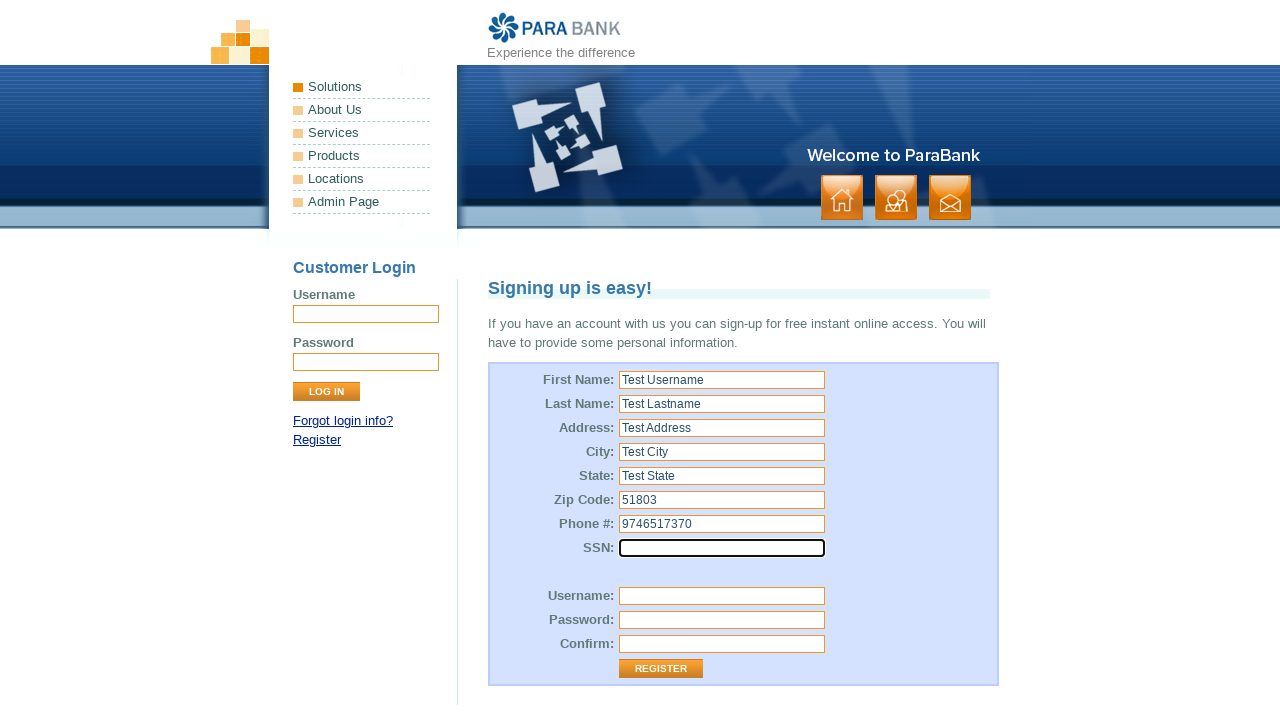

Filled username field with 'testuser258' on //input[@id='customer.username']
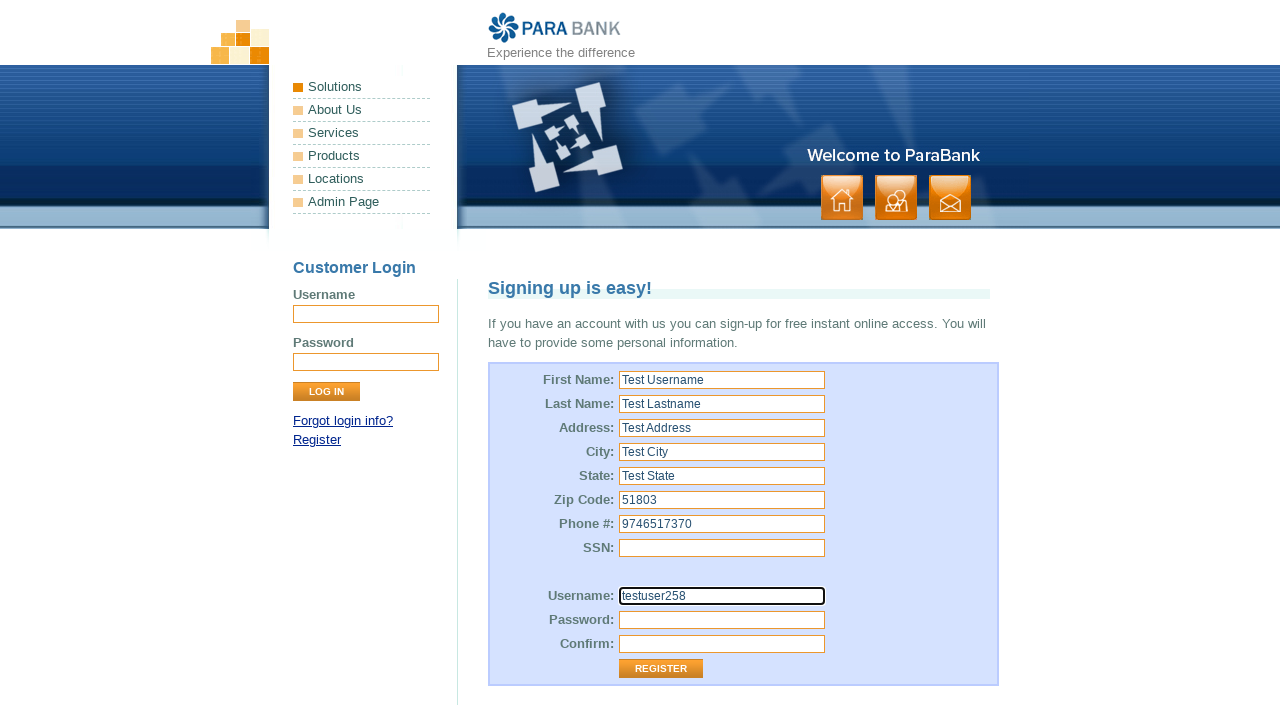

Filled password field with 'testpass258' on //input[@id='customer.password']
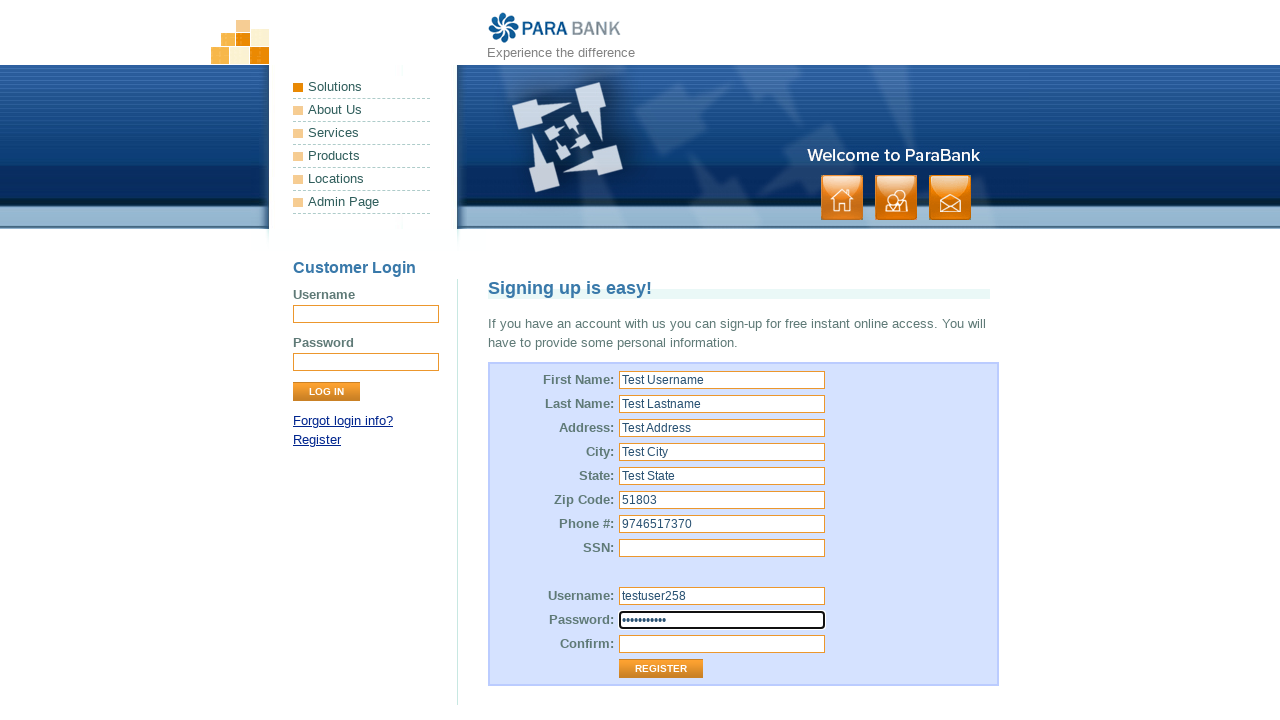

Filled repeated password field with 'testpass258' on //input[@id='repeatedPassword']
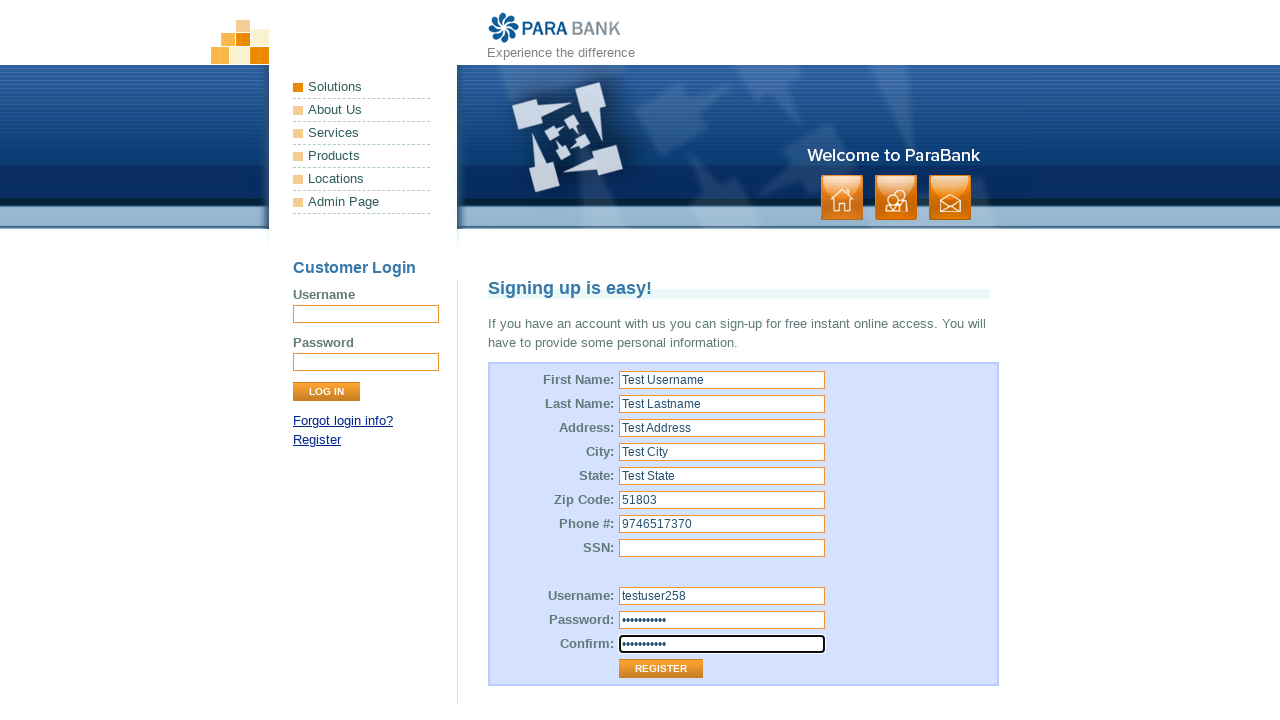

Clicked Register button to submit form at (661, 669) on xpath=//input[@value='Register']
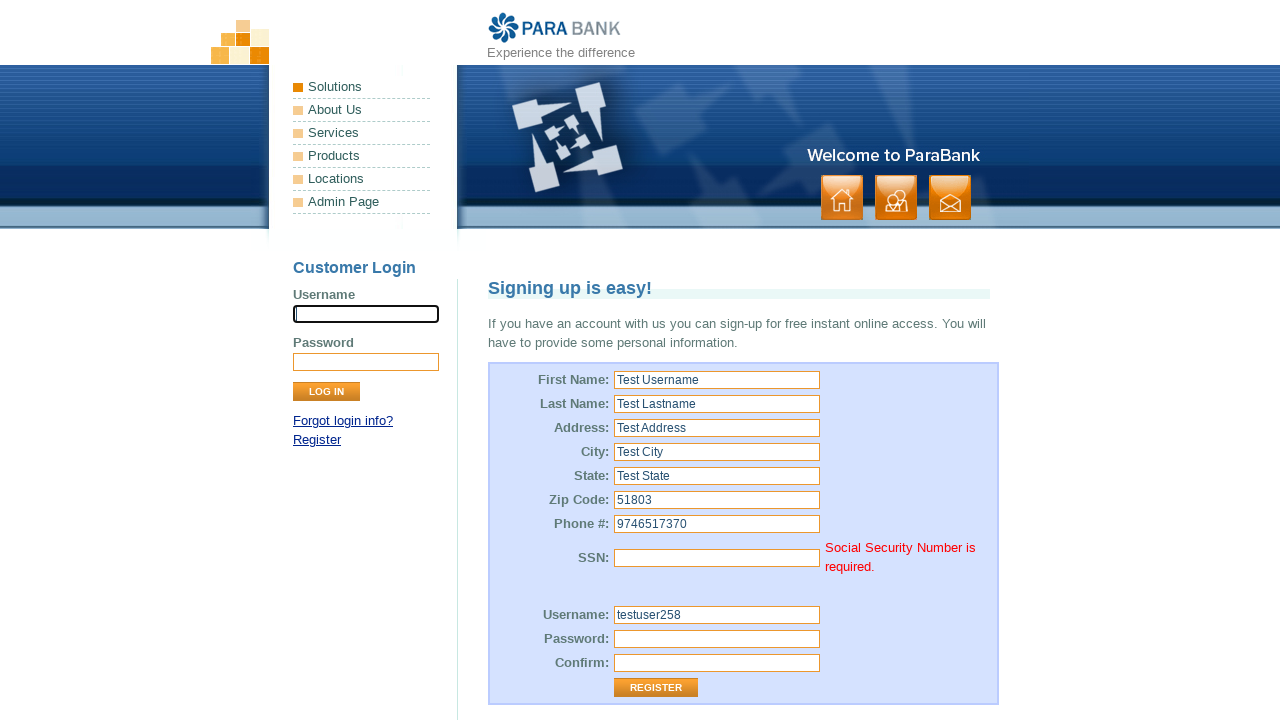

Verified SSN required error message is displayed
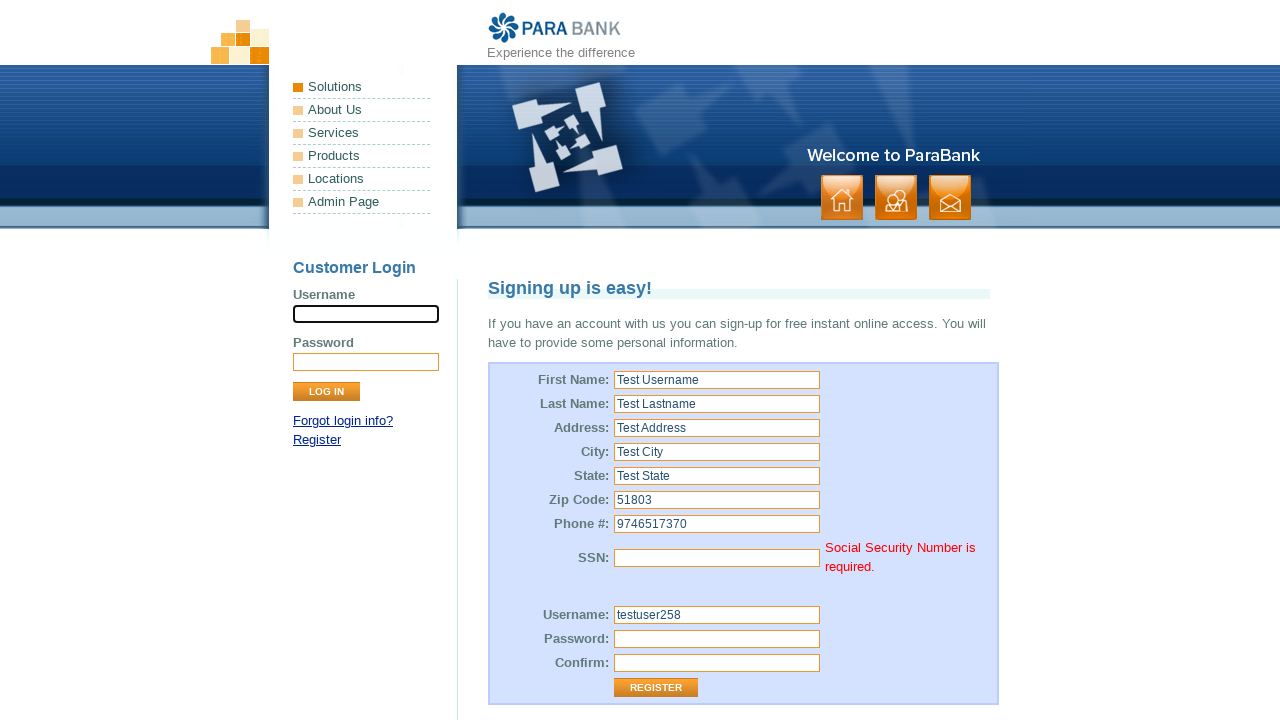

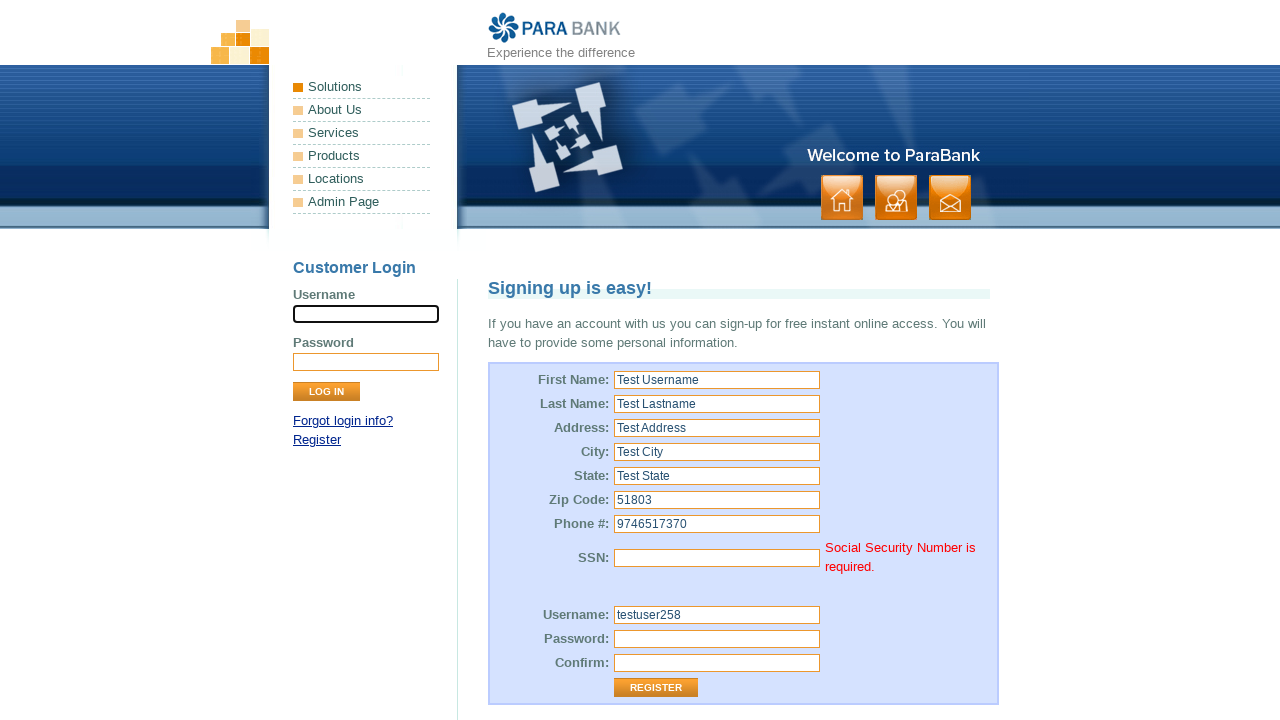